Tests the Add/Remove Elements functionality by clicking the "Add Element" button to create a Delete button, verifying it appears, then clicking Delete to remove it and verifying it disappears.

Starting URL: https://practice.cydeo.com/add_remove_elements/

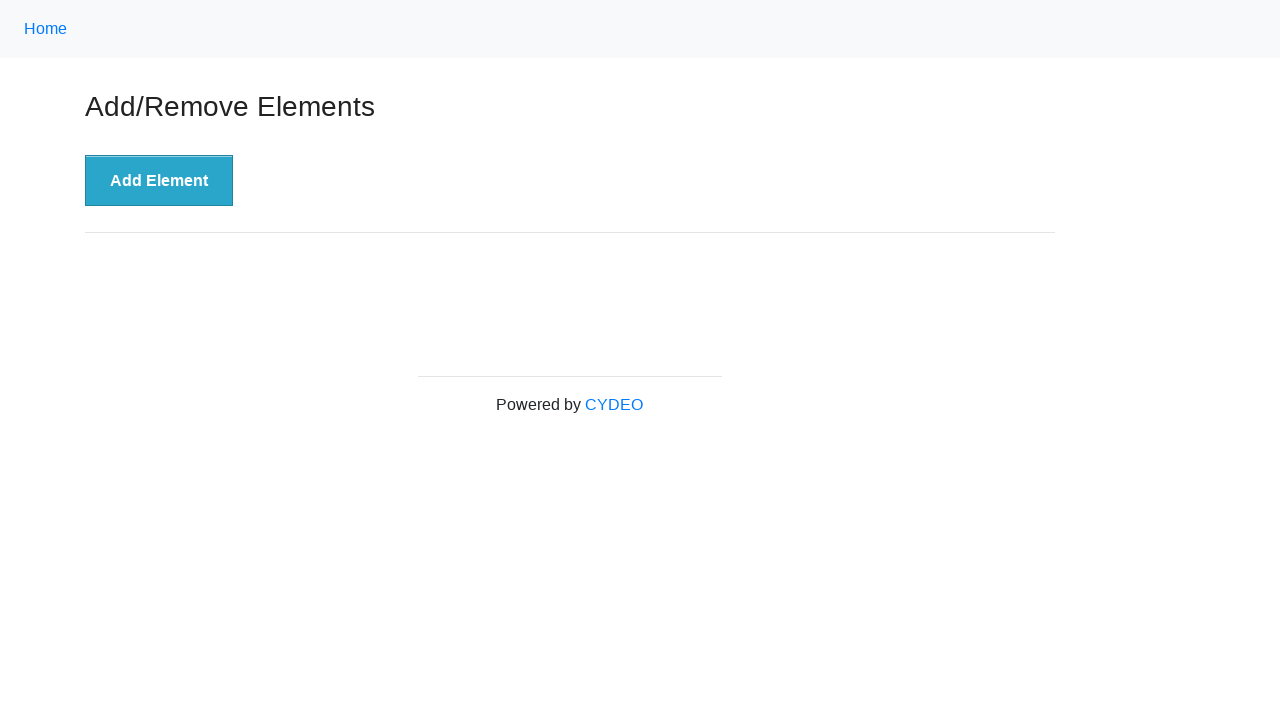

Clicked 'Add Element' button at (159, 181) on xpath=//button[@onclick='addElement()']
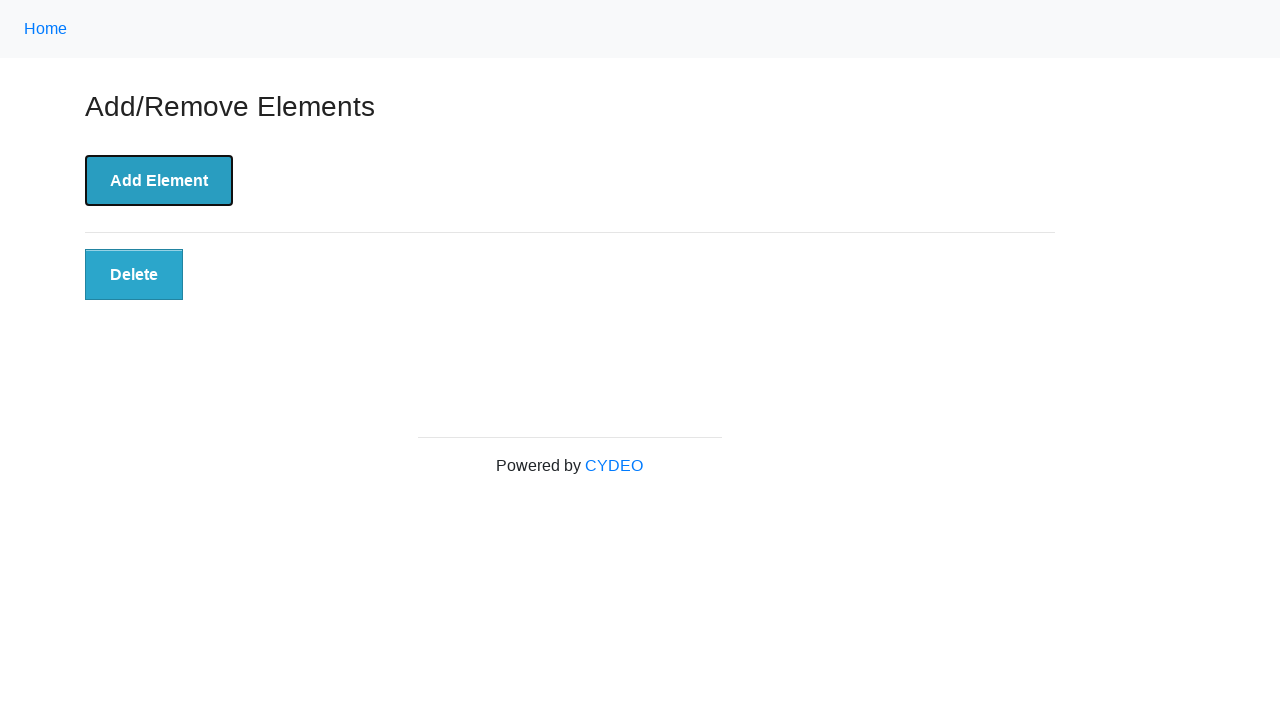

Verified 'Delete' button is displayed after clicking Add Element
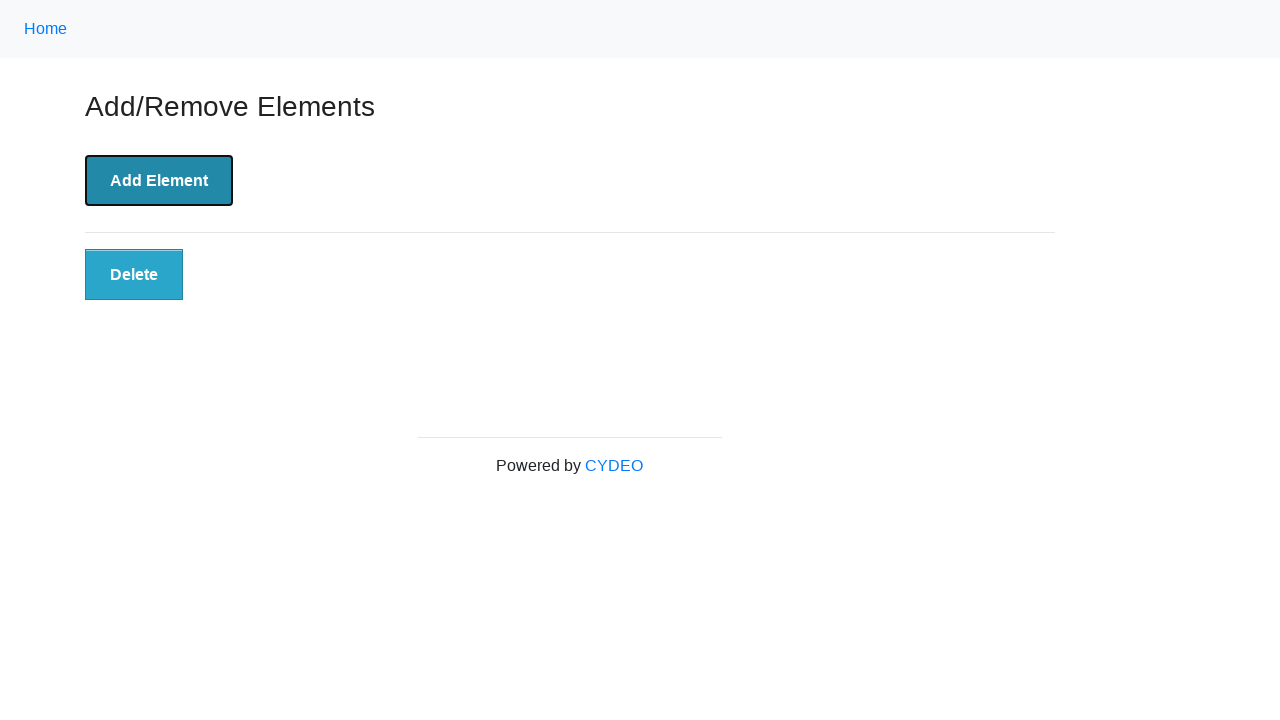

Clicked 'Delete' button to remove the element at (134, 275) on xpath=//button[@onclick='deleteElement()']
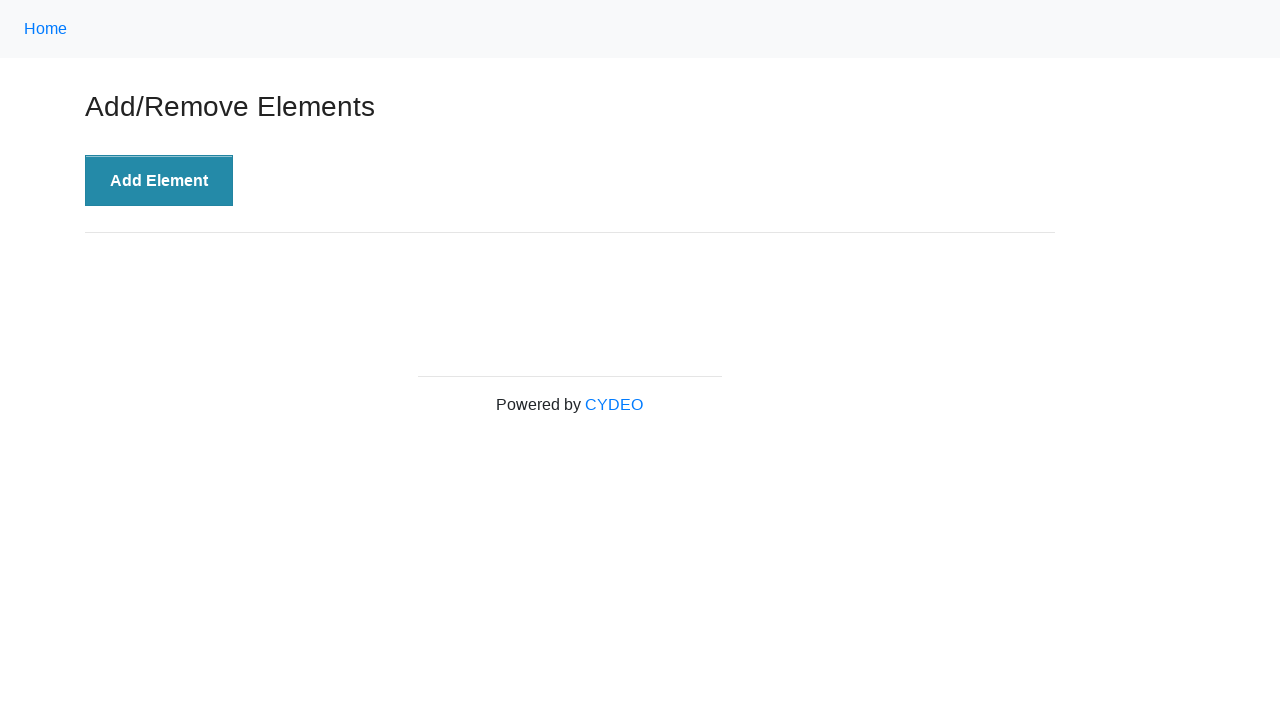

Verified 'Delete' button is no longer displayed after deletion
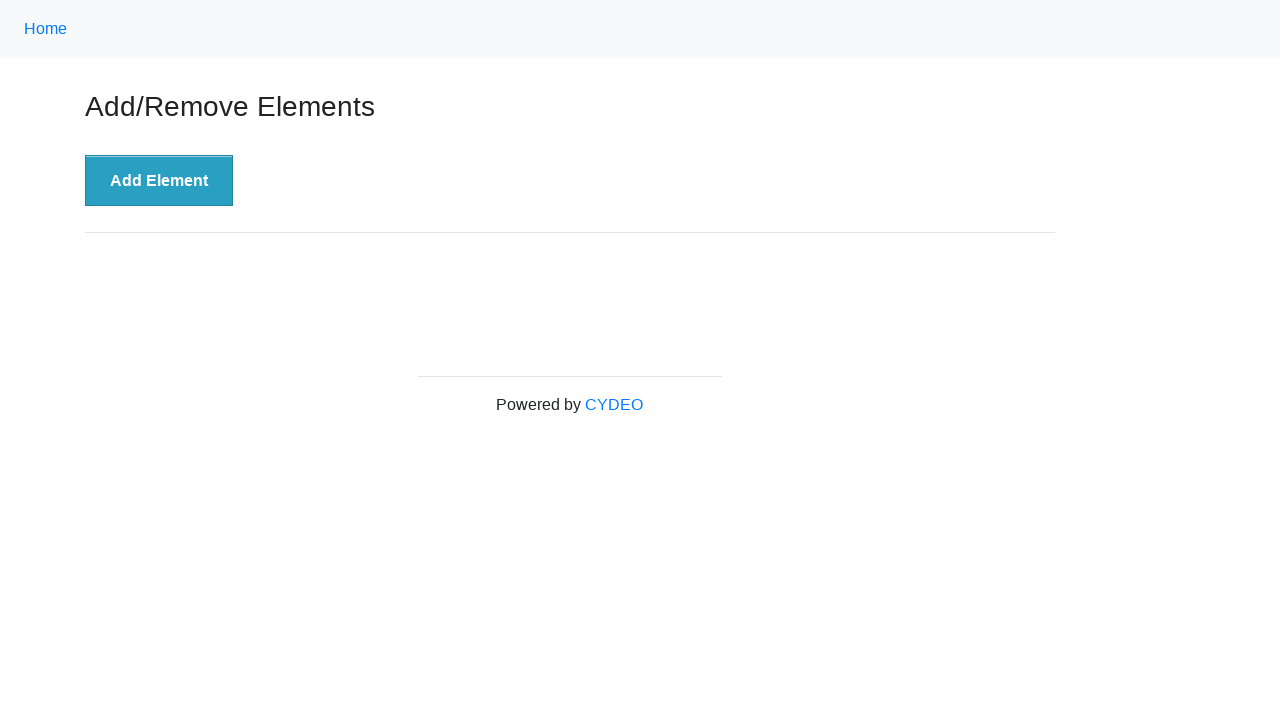

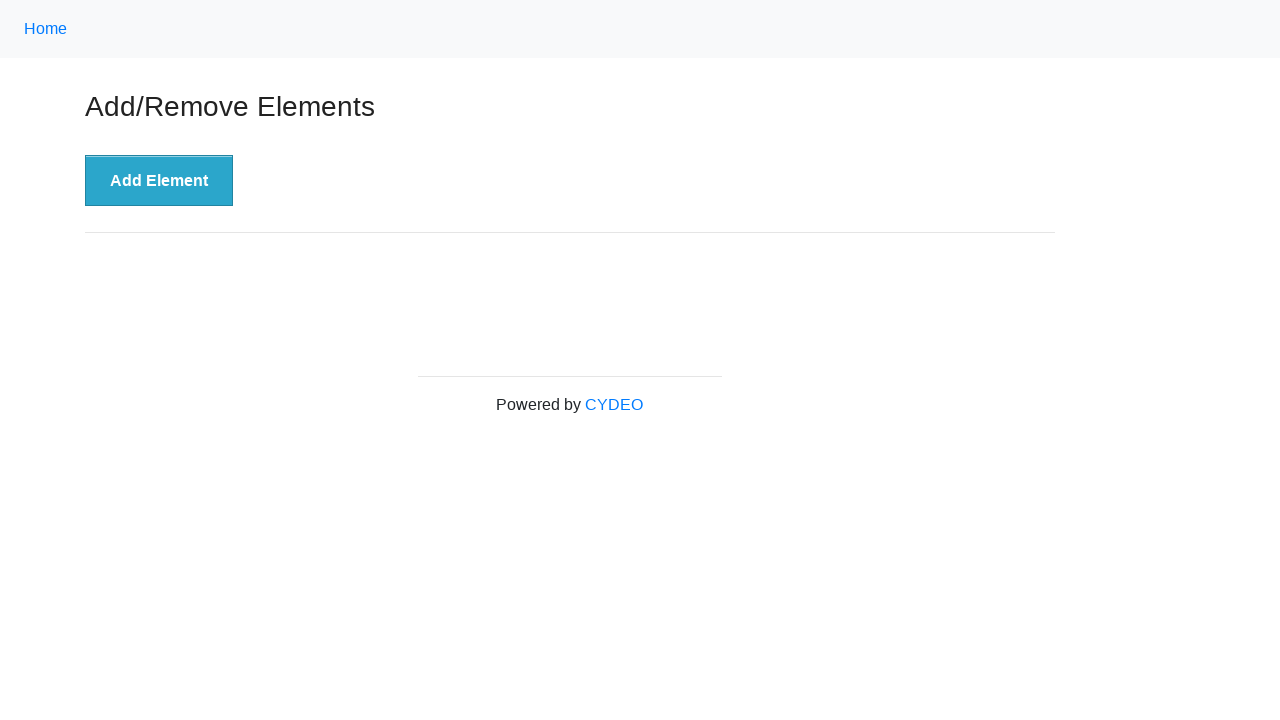